Tests octal to other base conversions by inputting 377 in octal and verifying it converts correctly to all bases.

Starting URL: https://www.001236.xyz/en/base

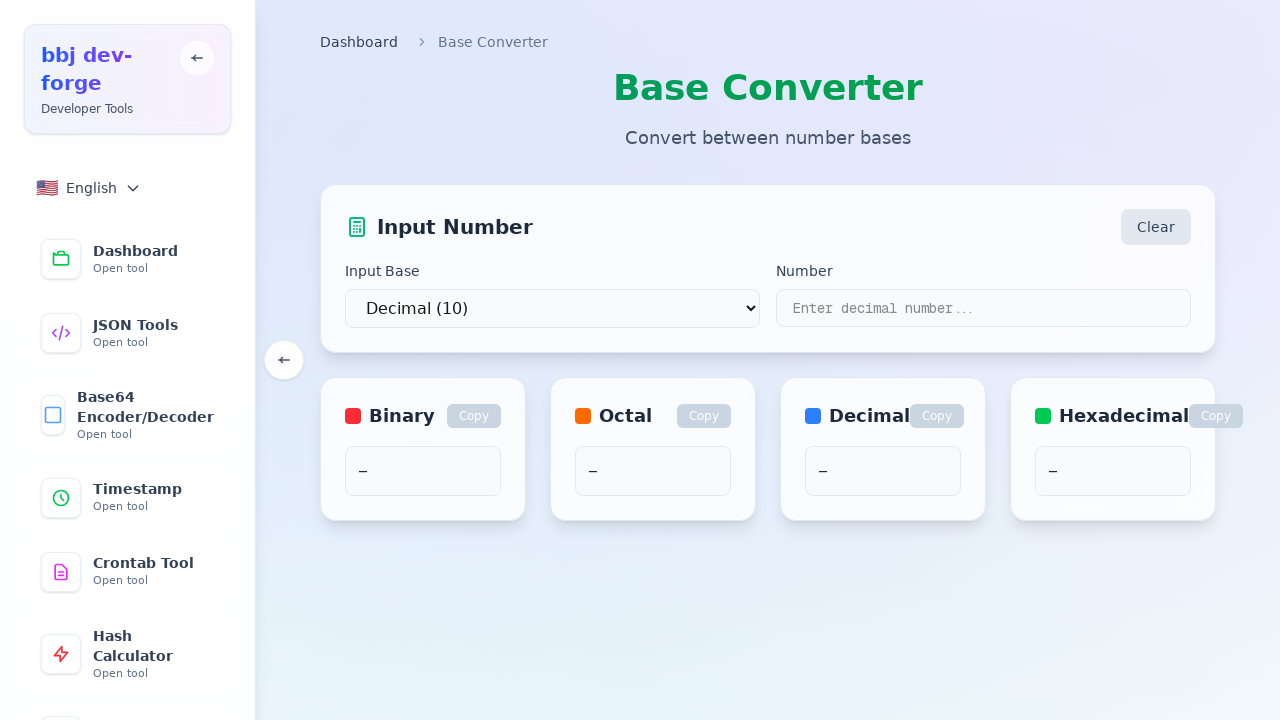

Selected octal (base 8) from dropdown on select
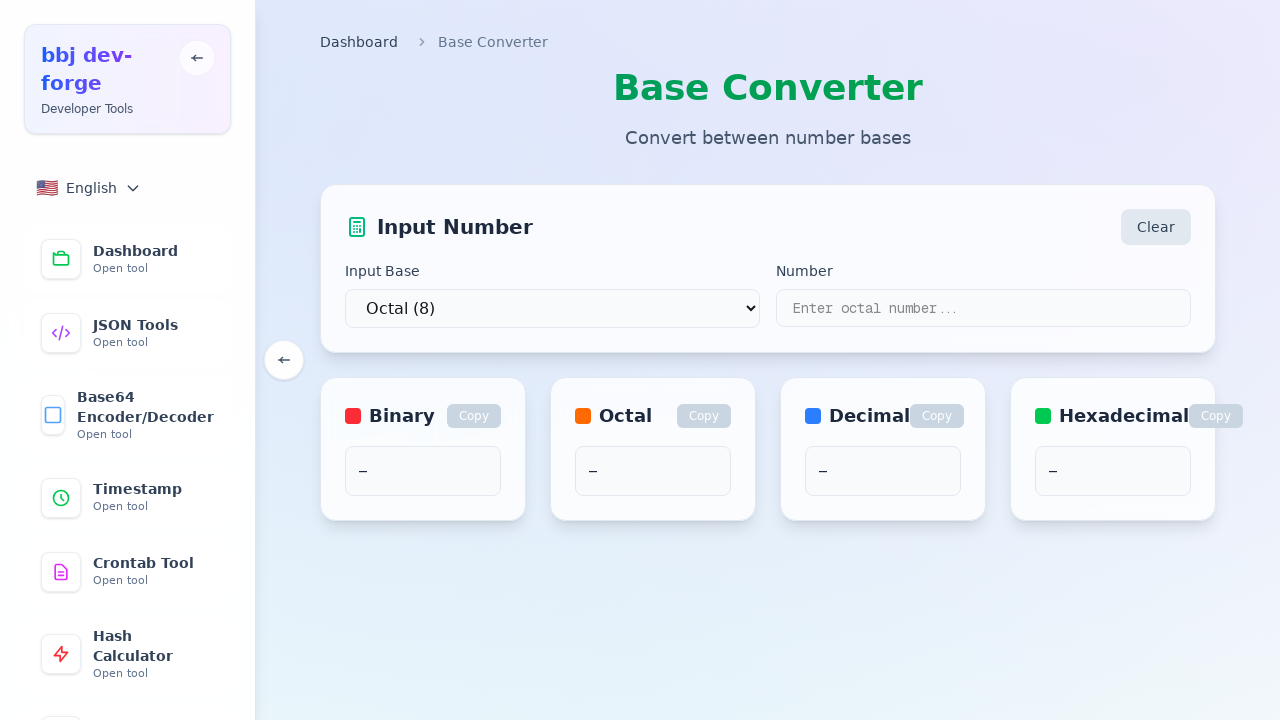

Entered octal number 377 on input[type="text"]
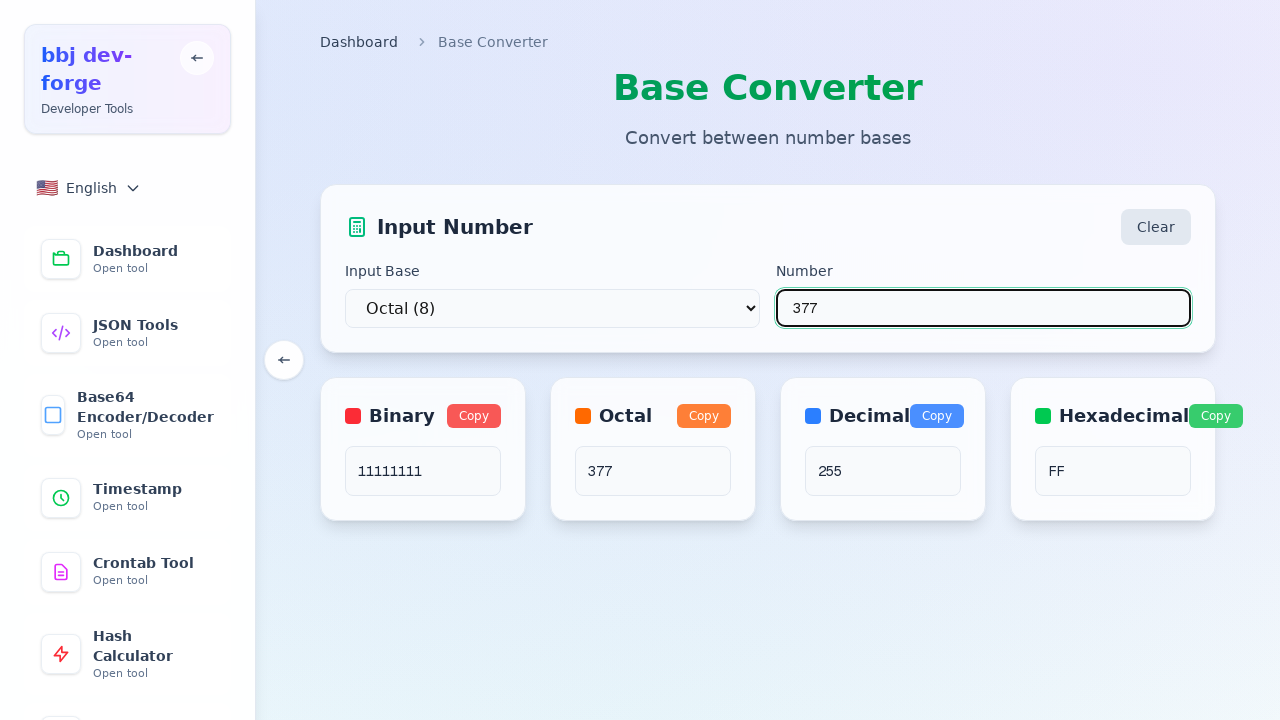

Waited 500ms for conversion to complete
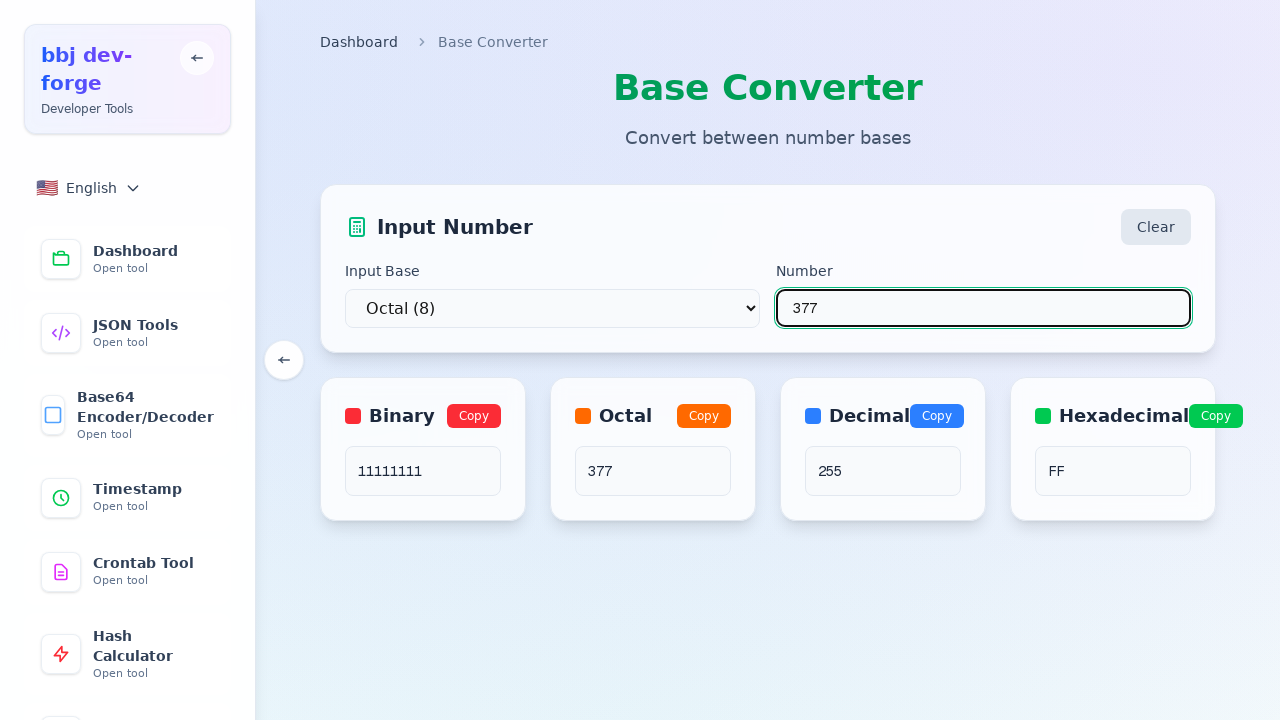

Verified binary result is 11111111
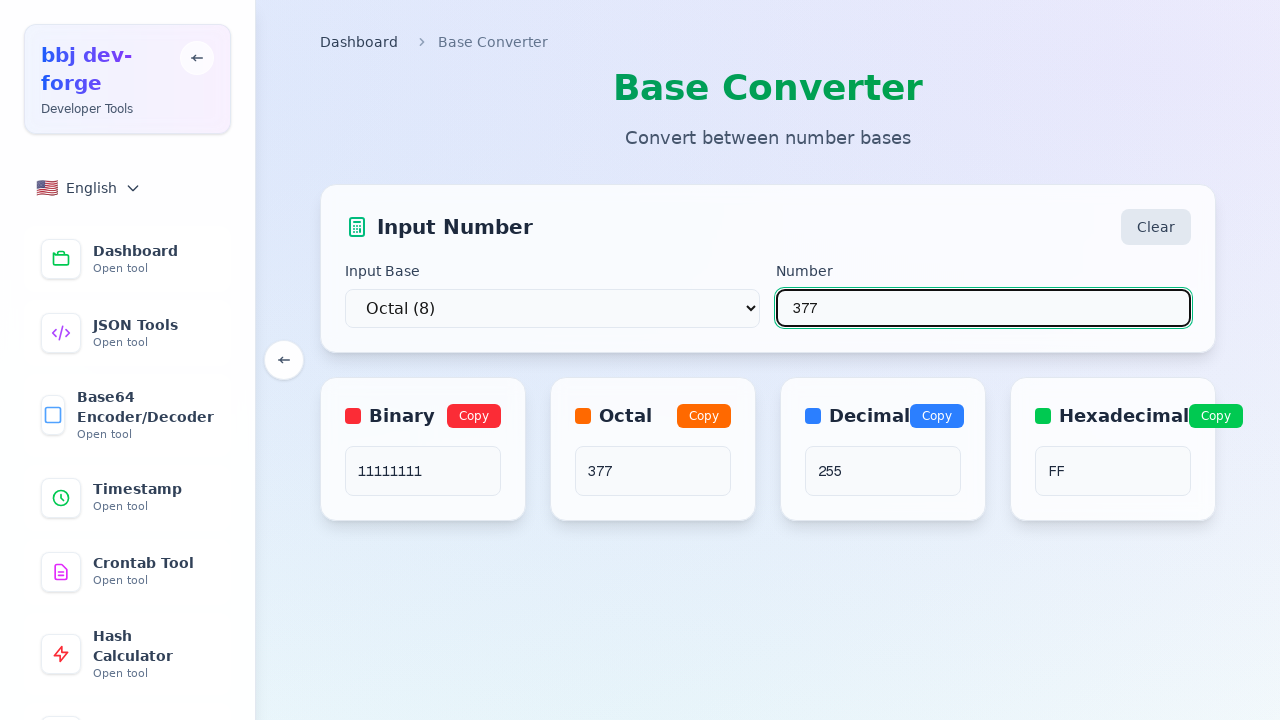

Verified octal result is 377
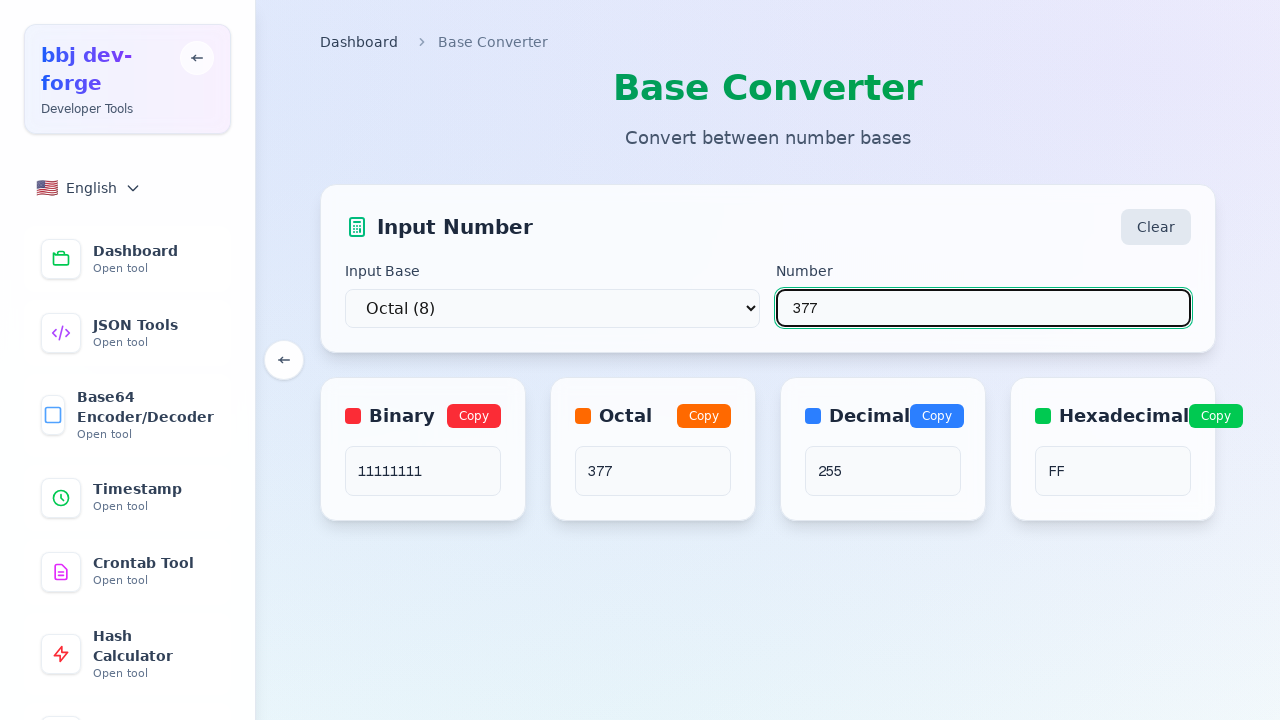

Verified decimal result is 255
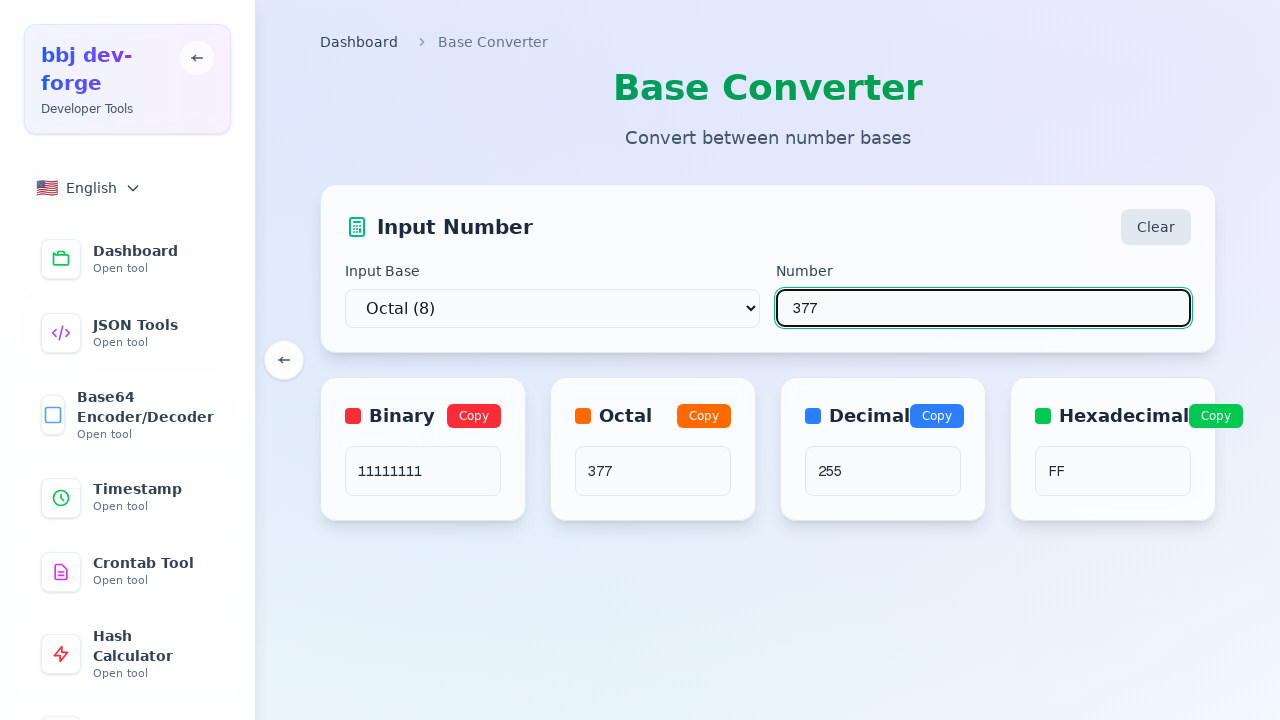

Verified hexadecimal result is FF
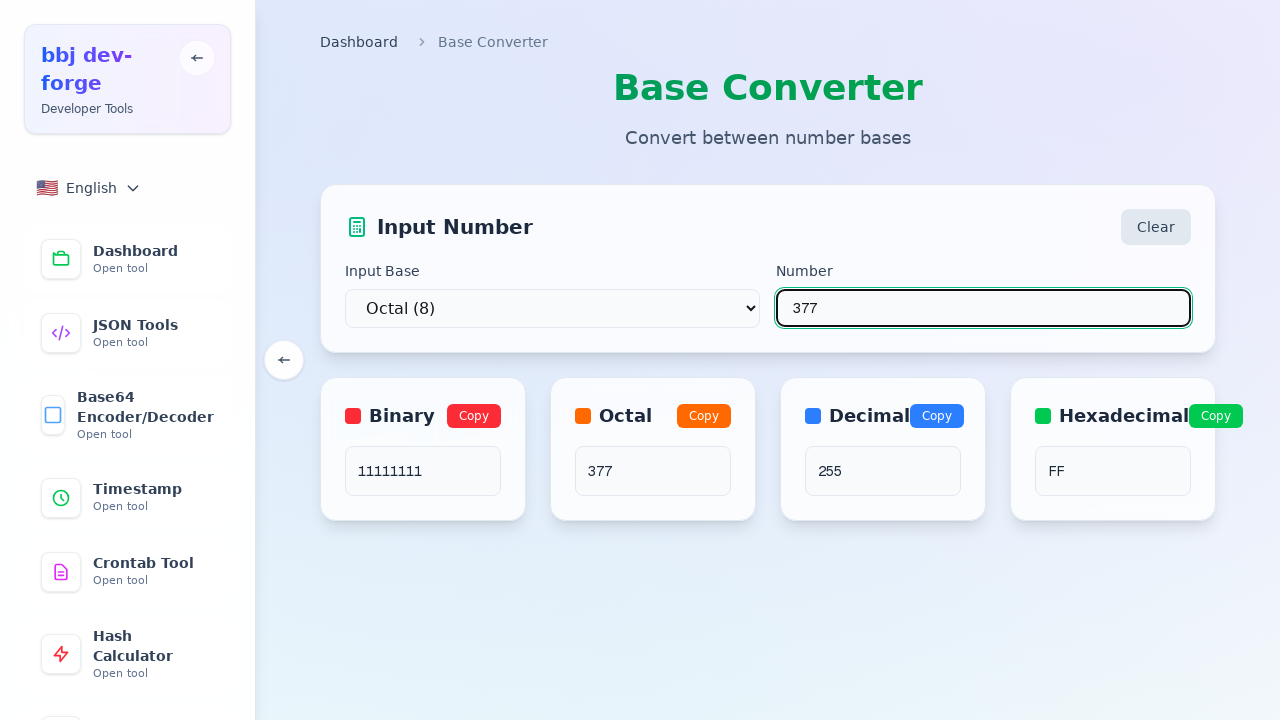

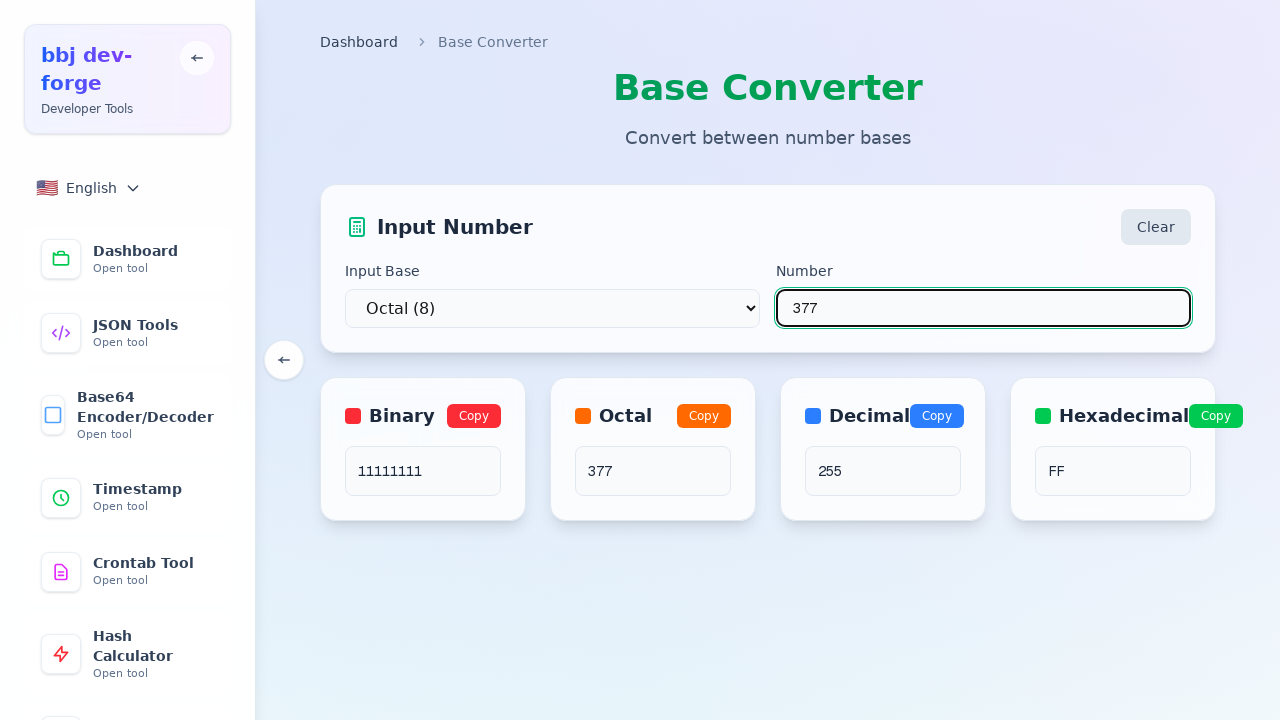